Tests the text box form on DemoQA by filling in address fields and locating the submit button

Starting URL: https://demoqa.com/text-box

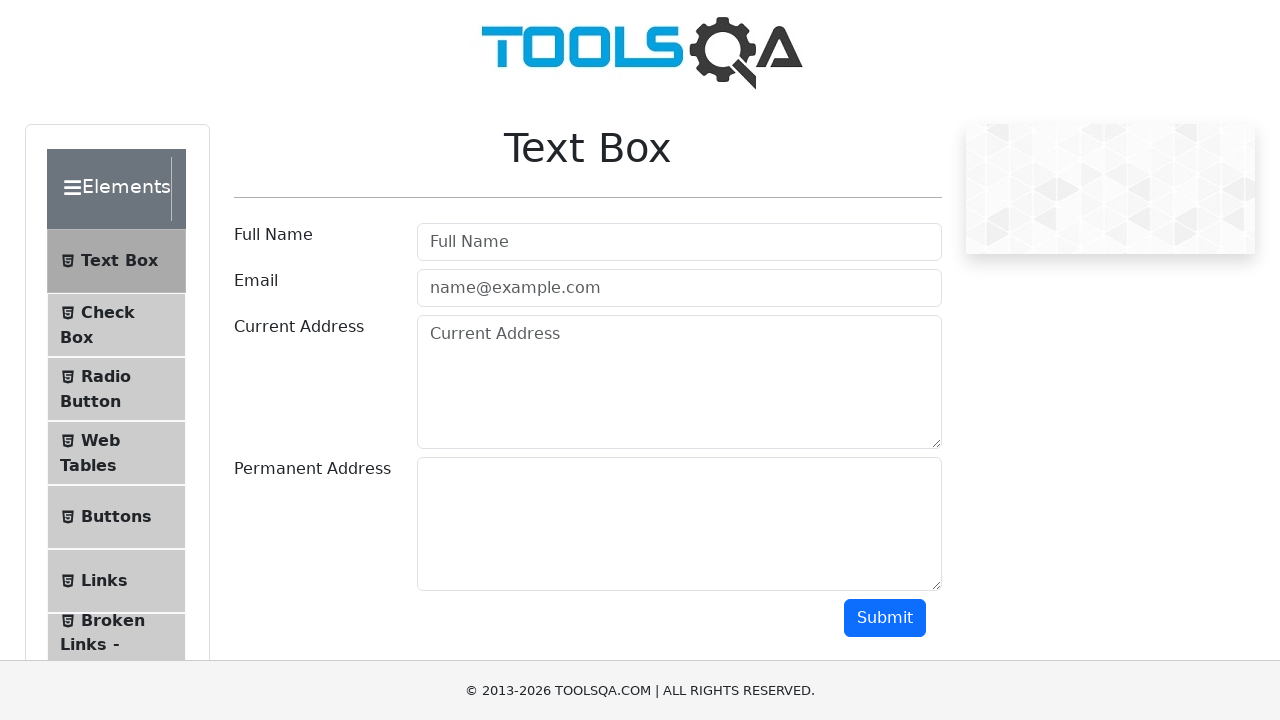

Filled permanent address field with '85 Garner Ave Waldorf MD 20602' on #permanentAddress
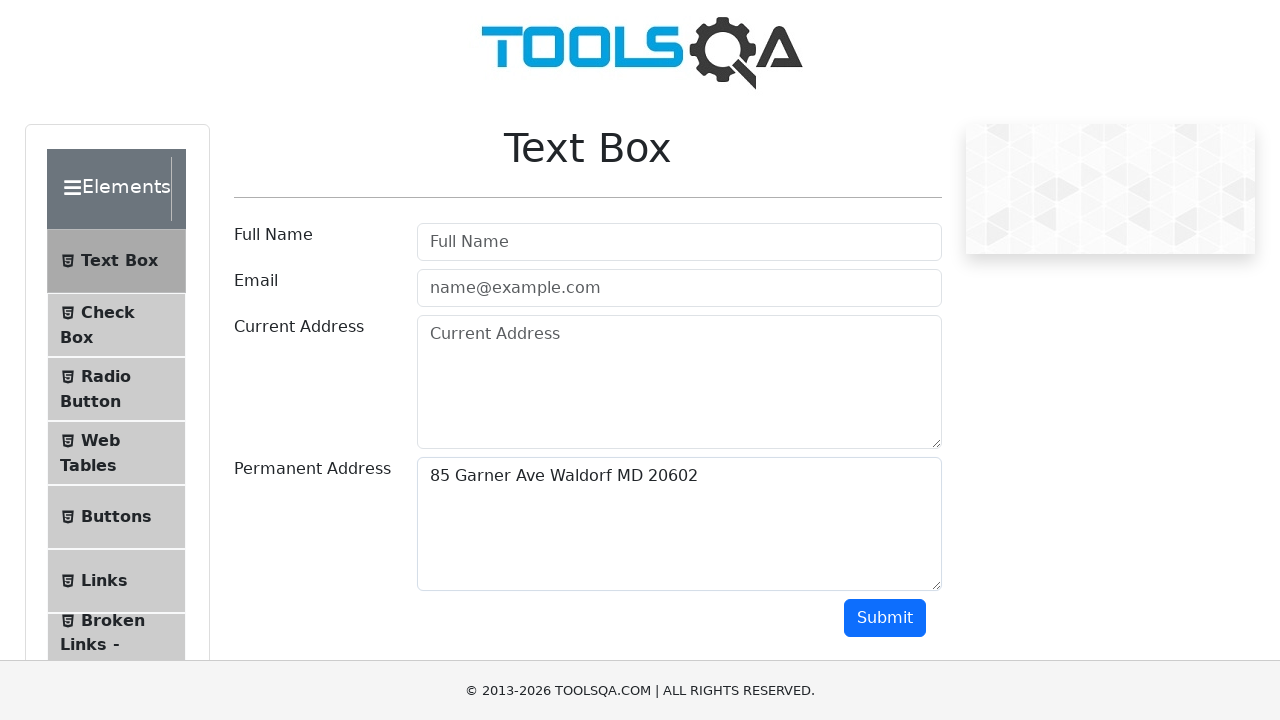

Submit button is visible and ready to interact with
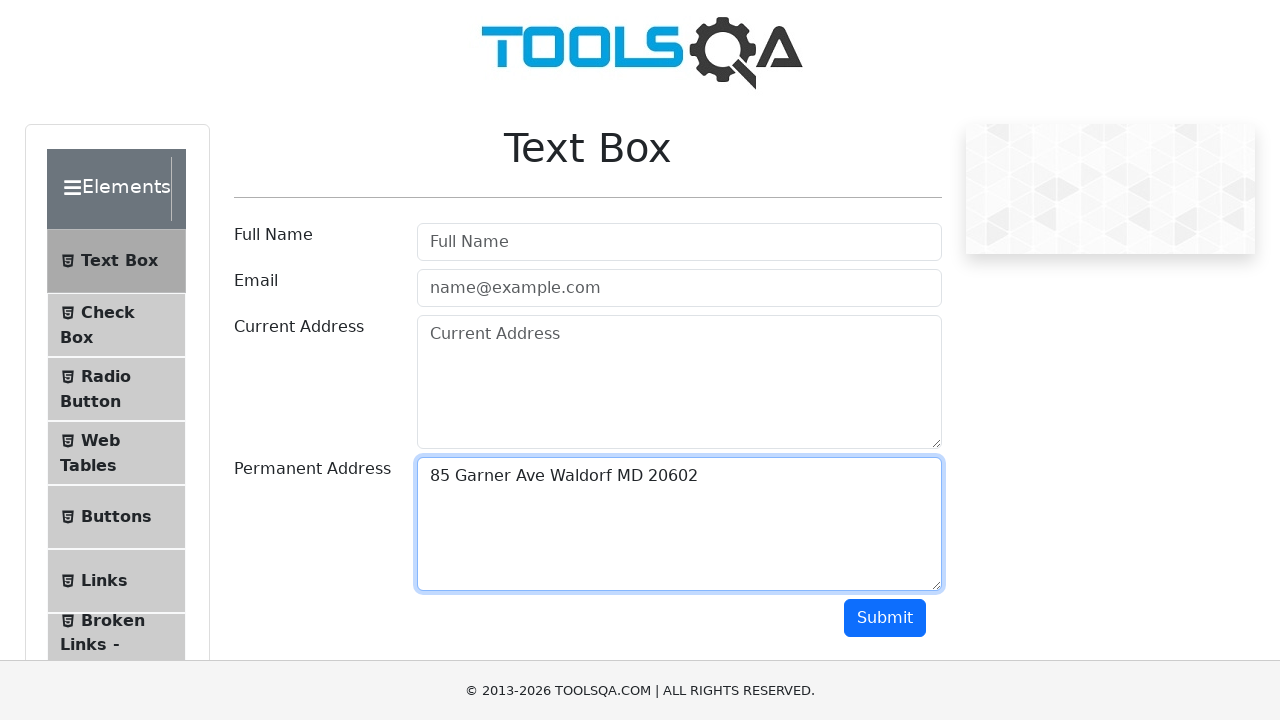

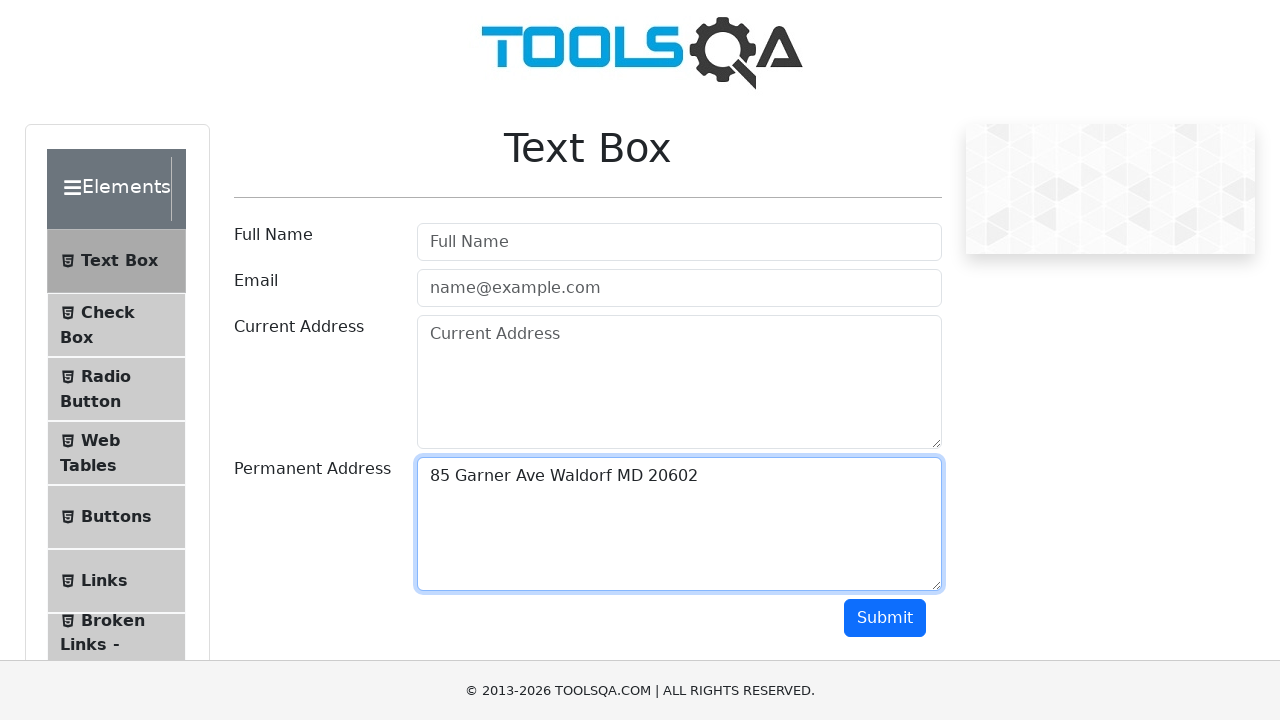